Tests the SRT (Korean high-speed rail) booking form by selecting departure and arrival stations from dropdown menus

Starting URL: https://etk.srail.kr/main.do

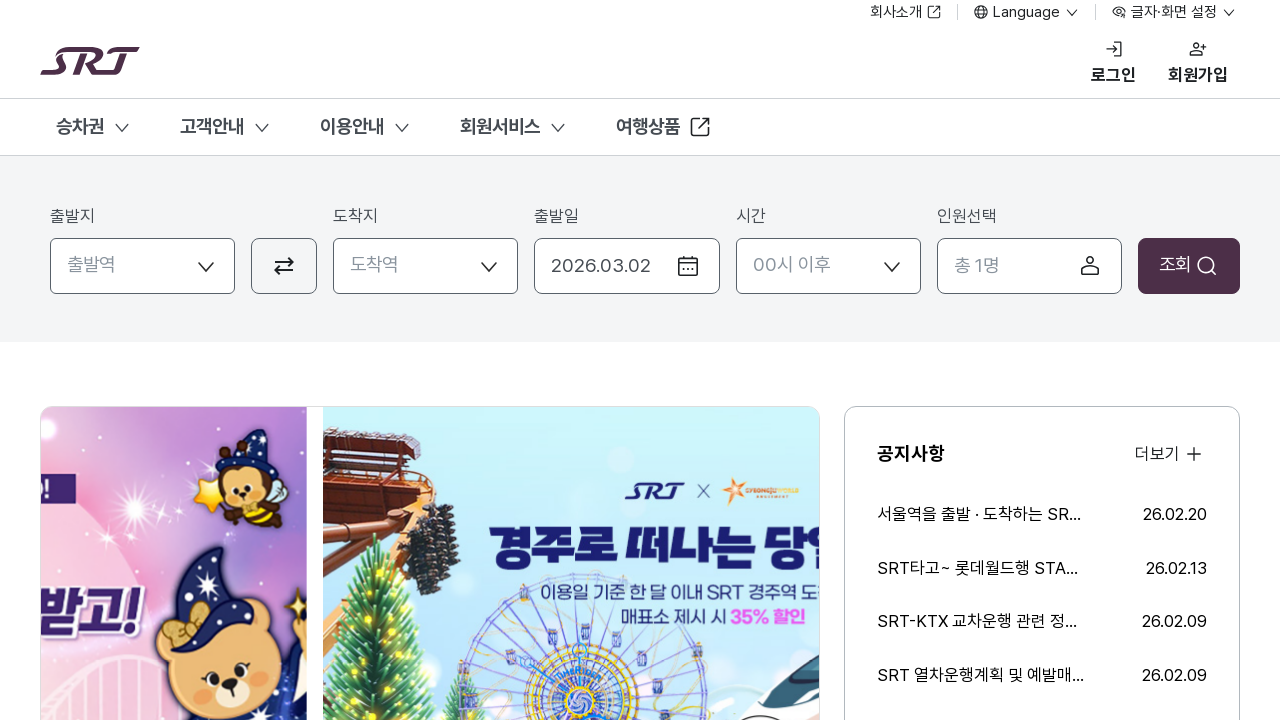

Selected departure station (대전 - Daejeon) from dropdown on select[name='dptRsStnCd']
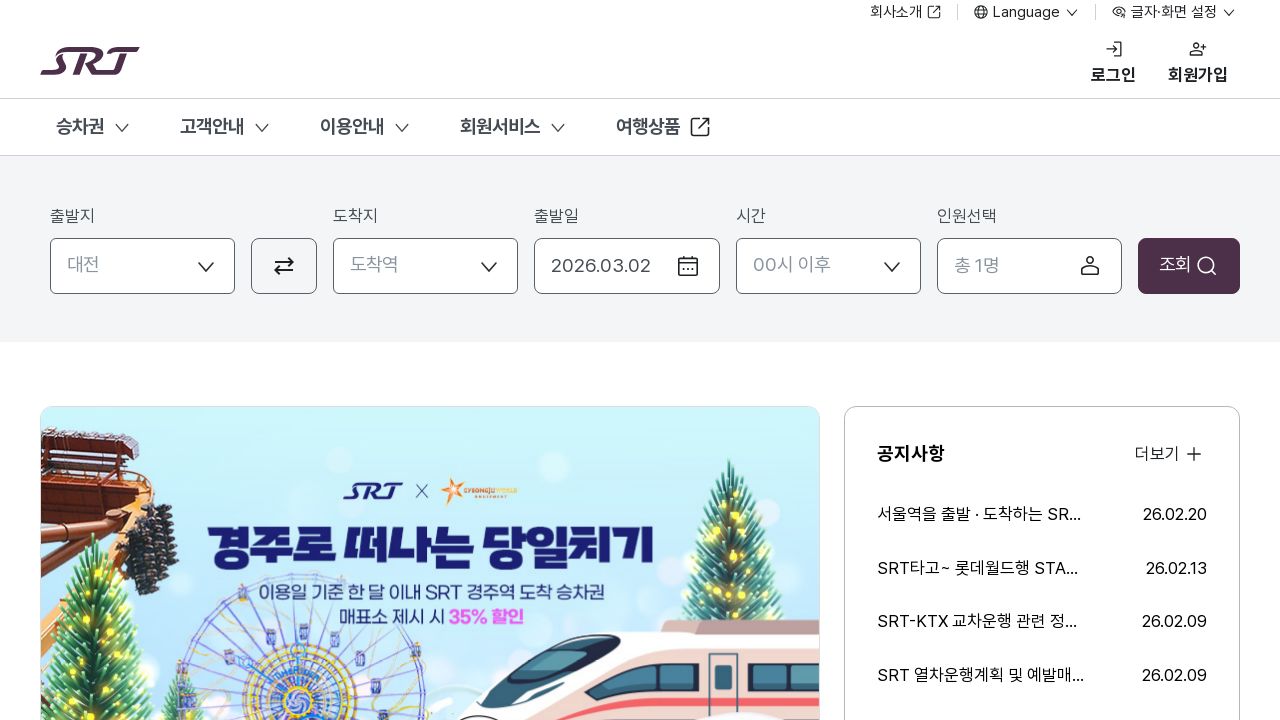

Selected arrival station (0015) from dropdown on select[name='arvRsStnCd']
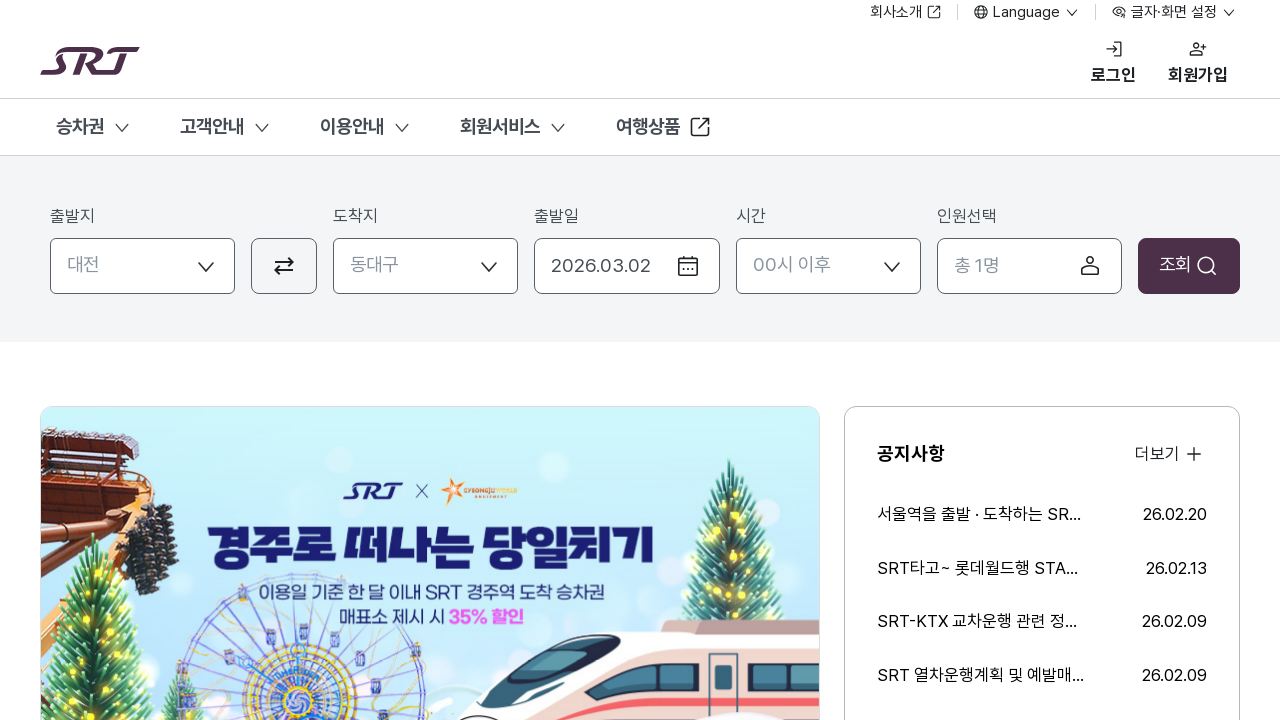

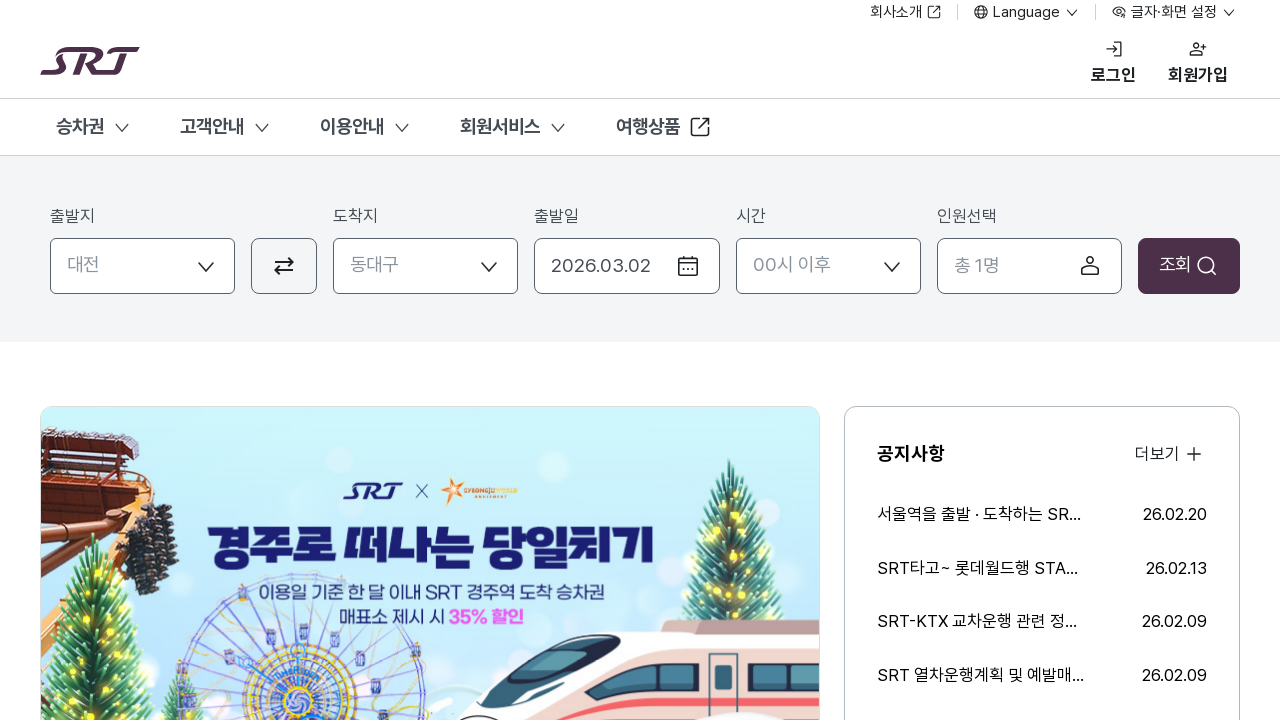